Tests handling of complex nested and multiple iframes by navigating through multiple levels of iframe nesting and filling form fields

Starting URL: https://demoapps.qspiders.com/ui?scenario=1

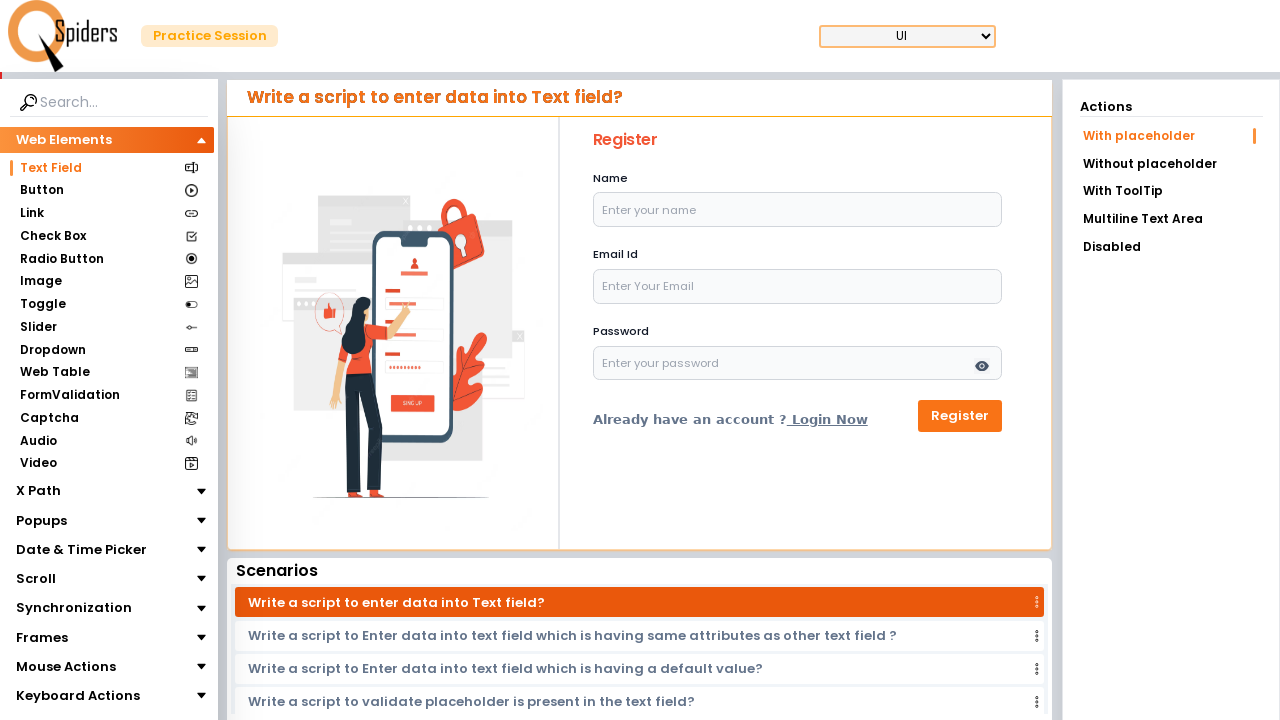

Clicked on Frames section at (42, 637) on xpath=//section[normalize-space()='Frames']
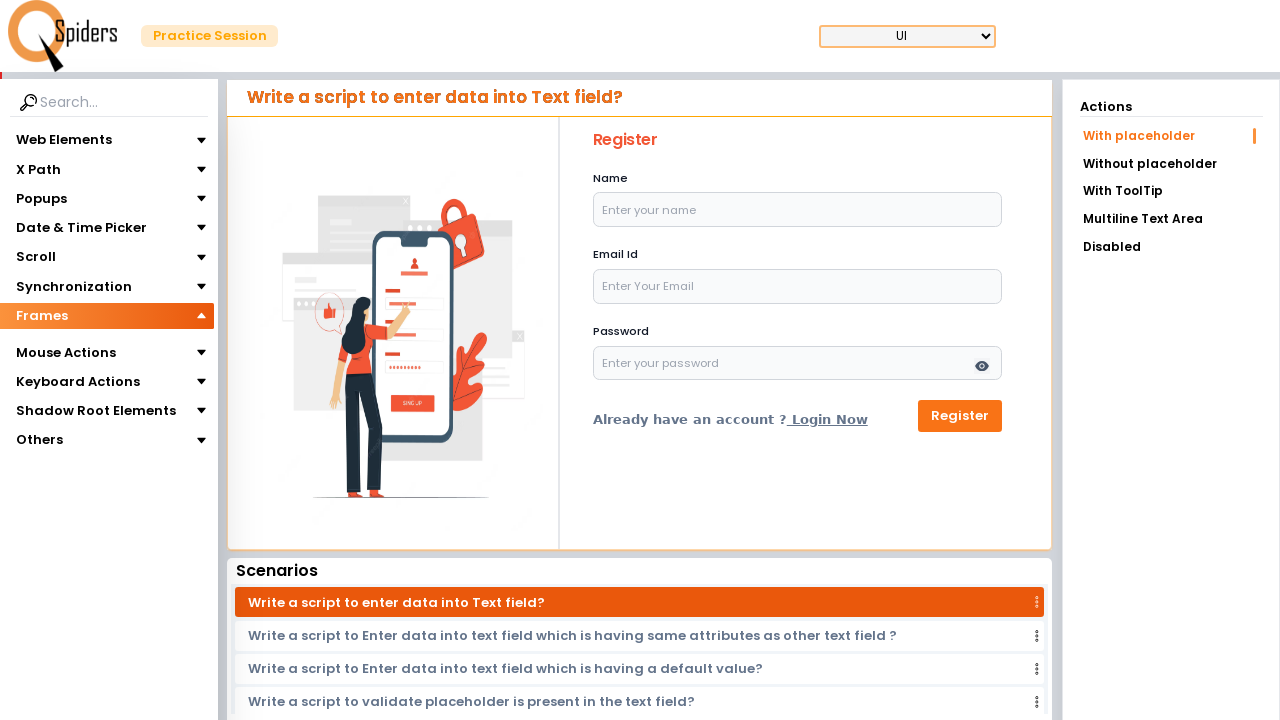

Clicked on frames subsection at (44, 343) on xpath=//section[@class='poppins text-[14px]']
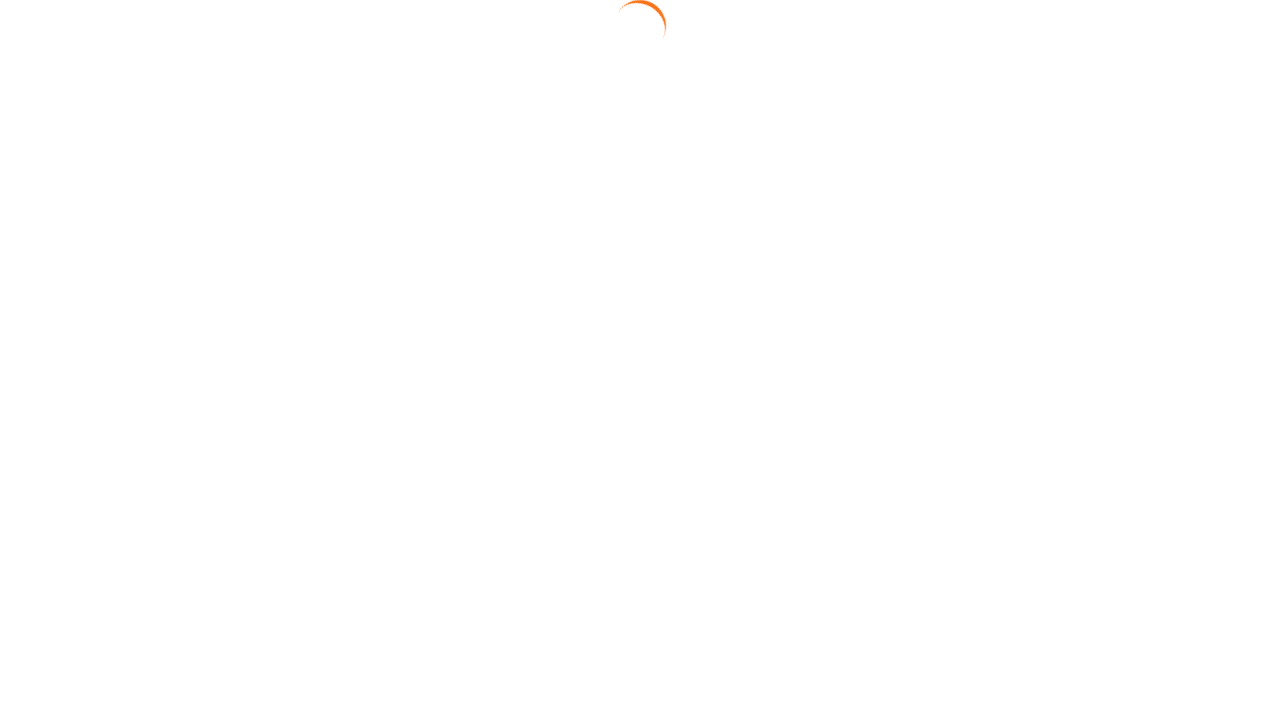

Clicked on 'Nested with Multiple iframe' link at (1171, 233) on xpath=//a[normalize-space()='Nested with Multiple iframe']
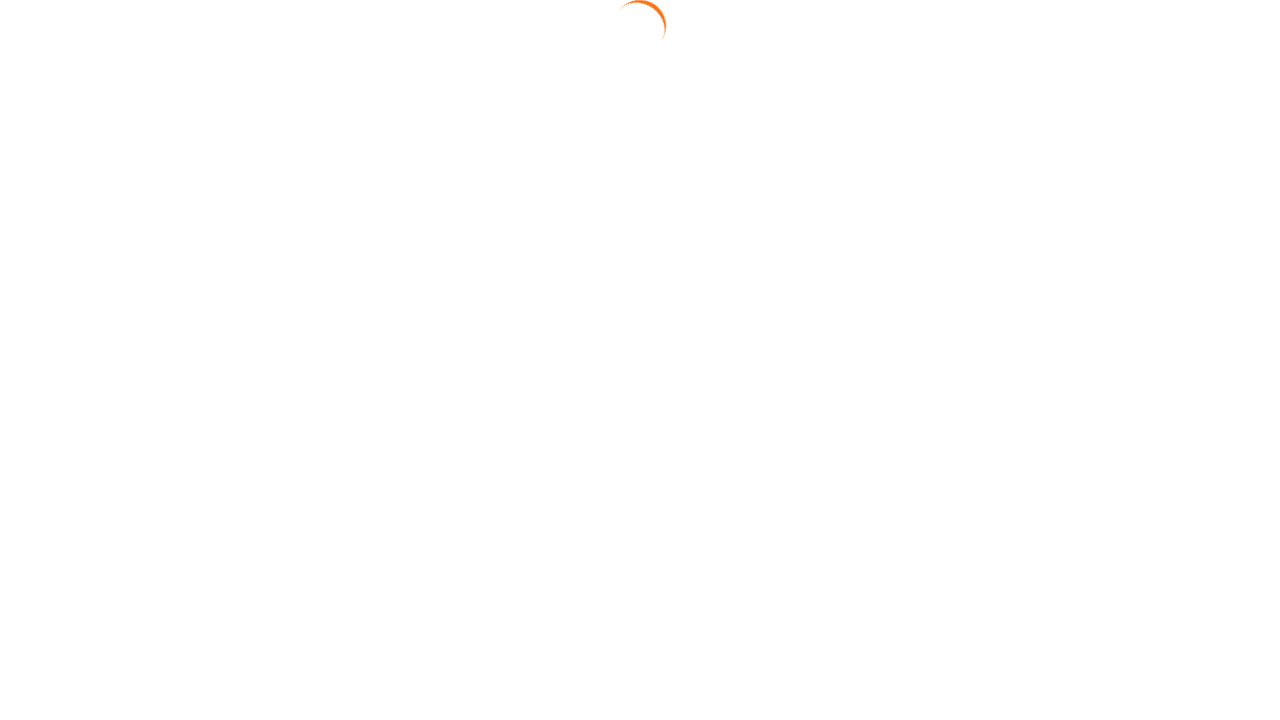

Waited 2 seconds for page to load
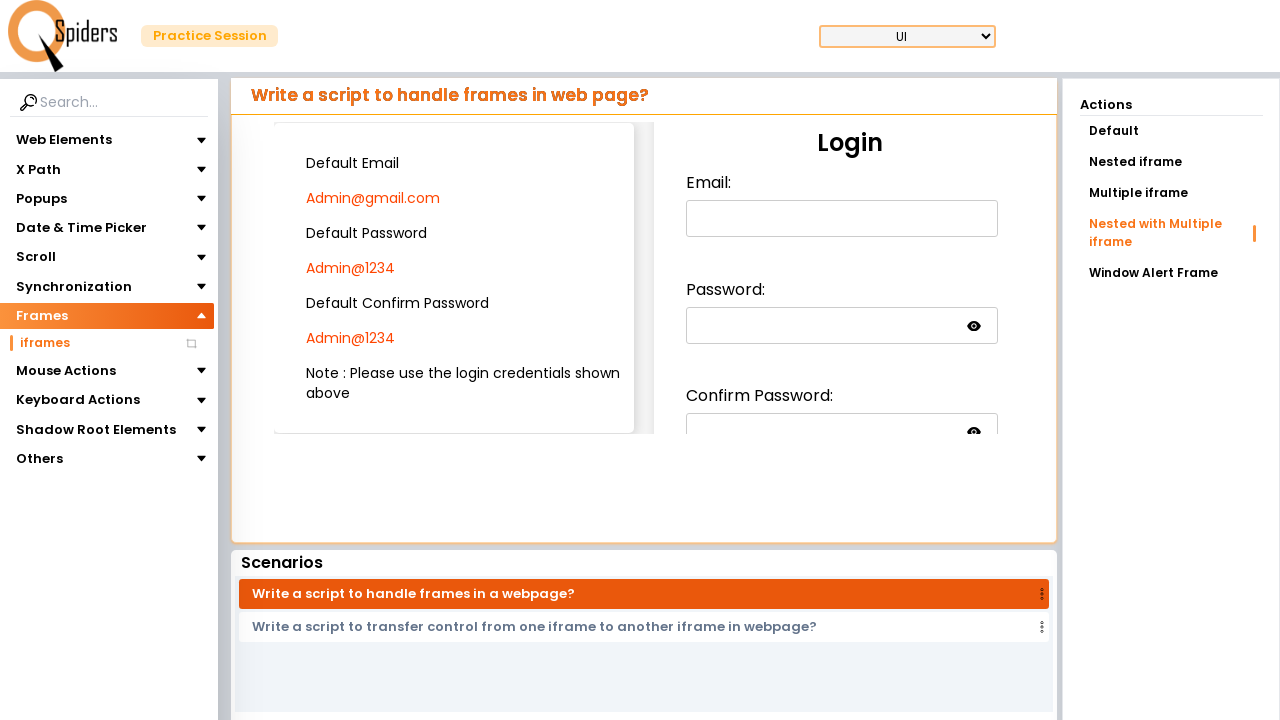

Located outer iframe
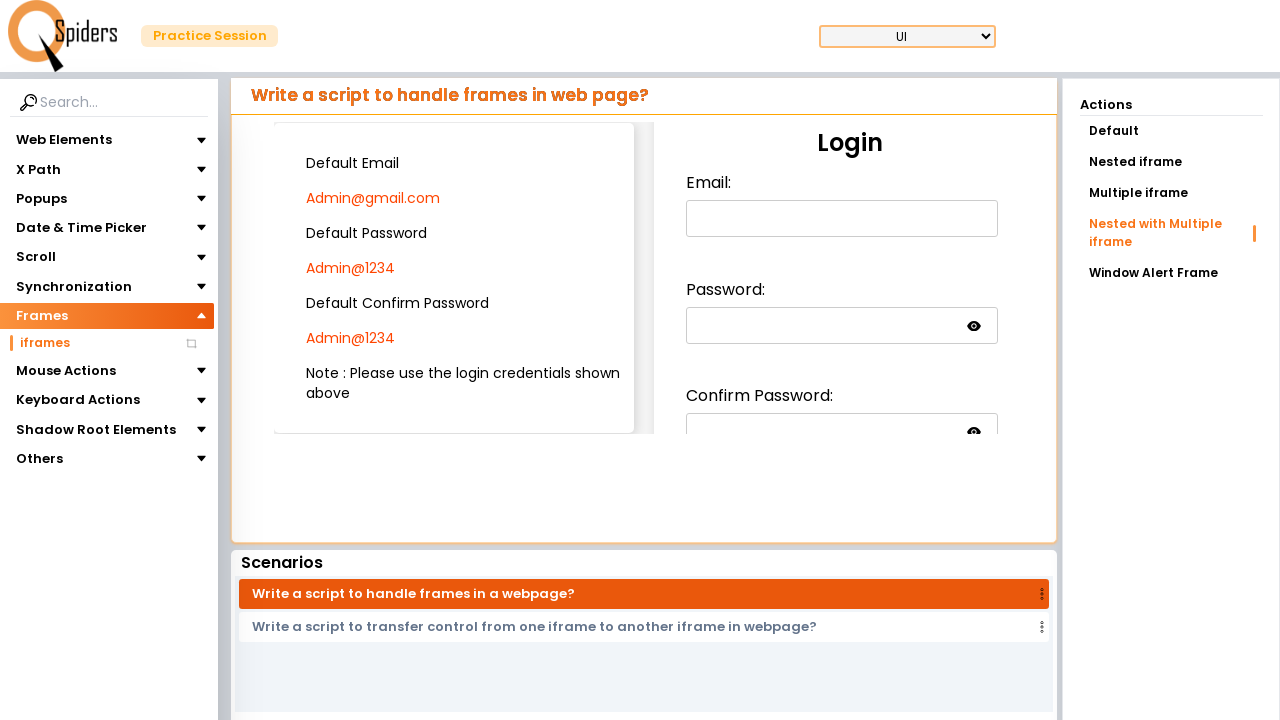

Located inner iframe within outer iframe
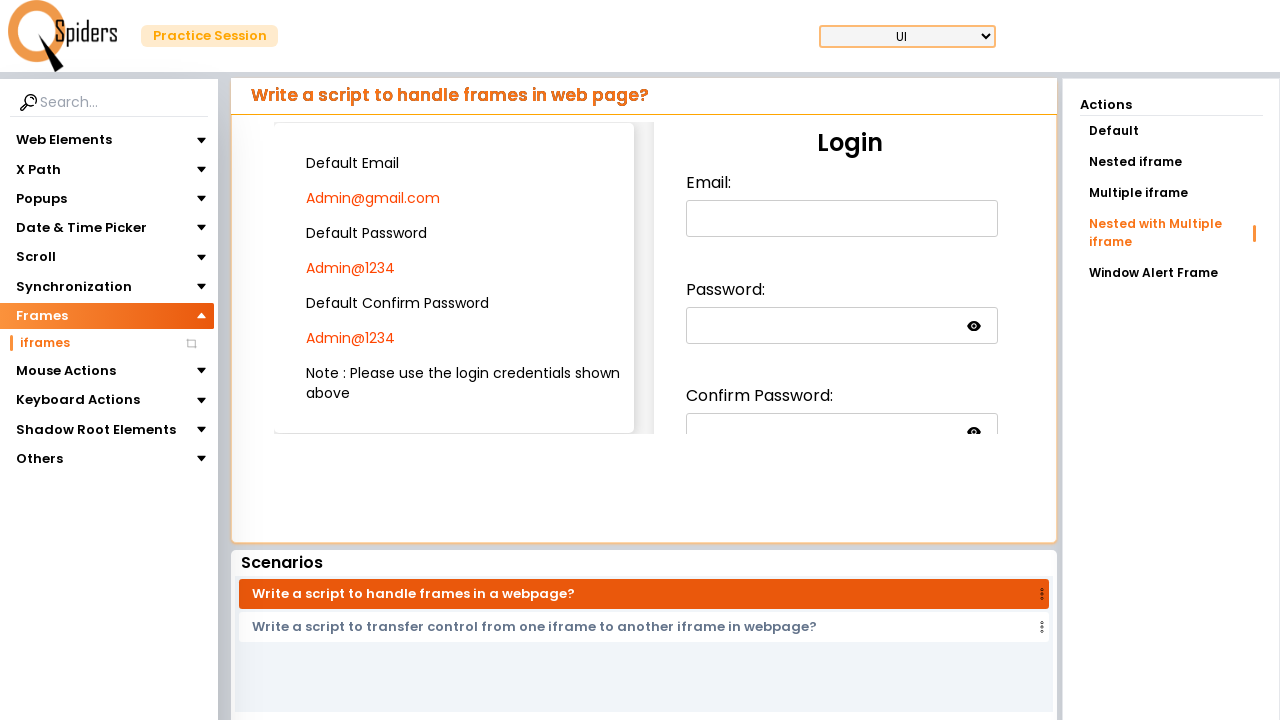

Located email iframe (first nested frame)
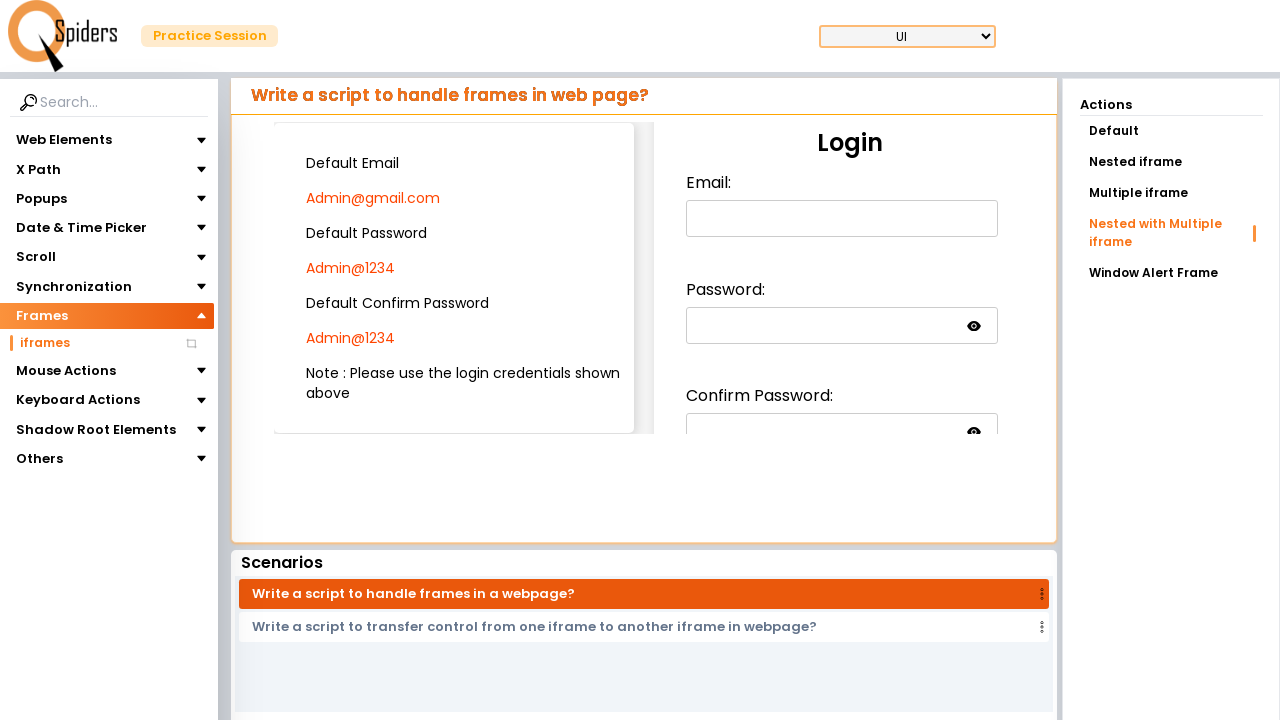

Filled email field with 'Admin@gmail.com' on iframe >> nth=0 >> internal:control=enter-frame >> iframe >> nth=0 >> internal:c
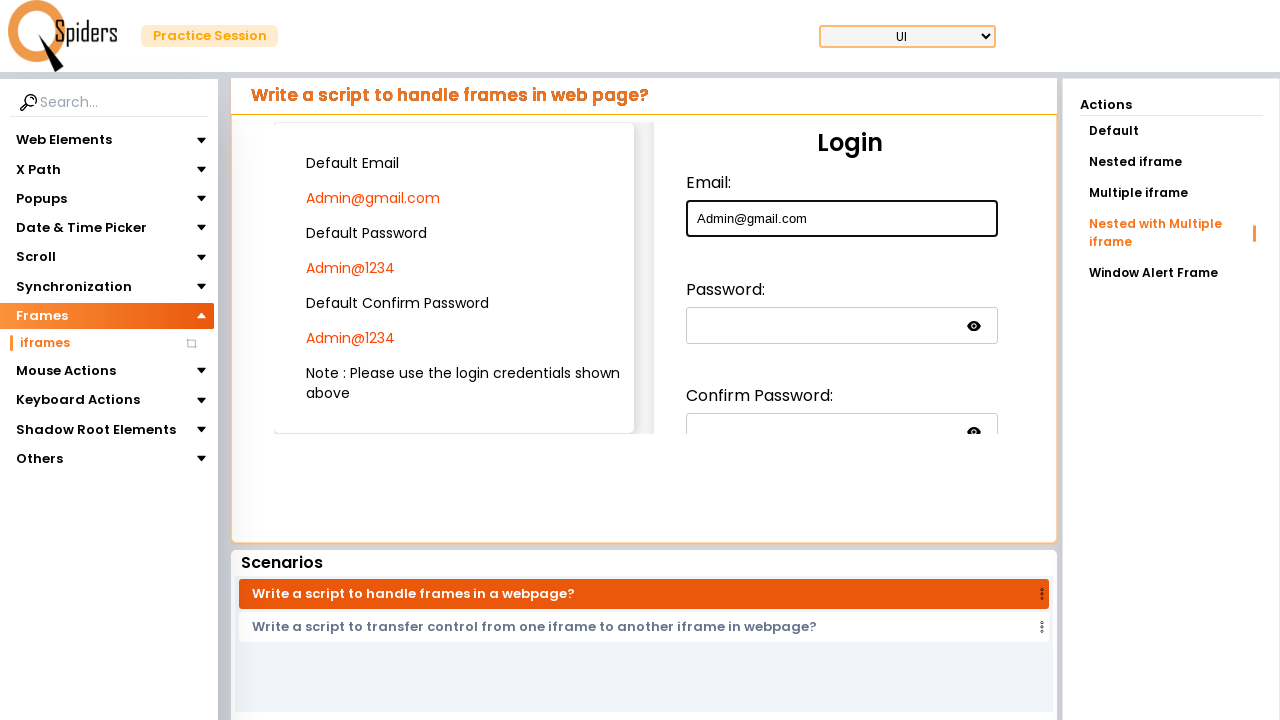

Located password iframe (second nested frame)
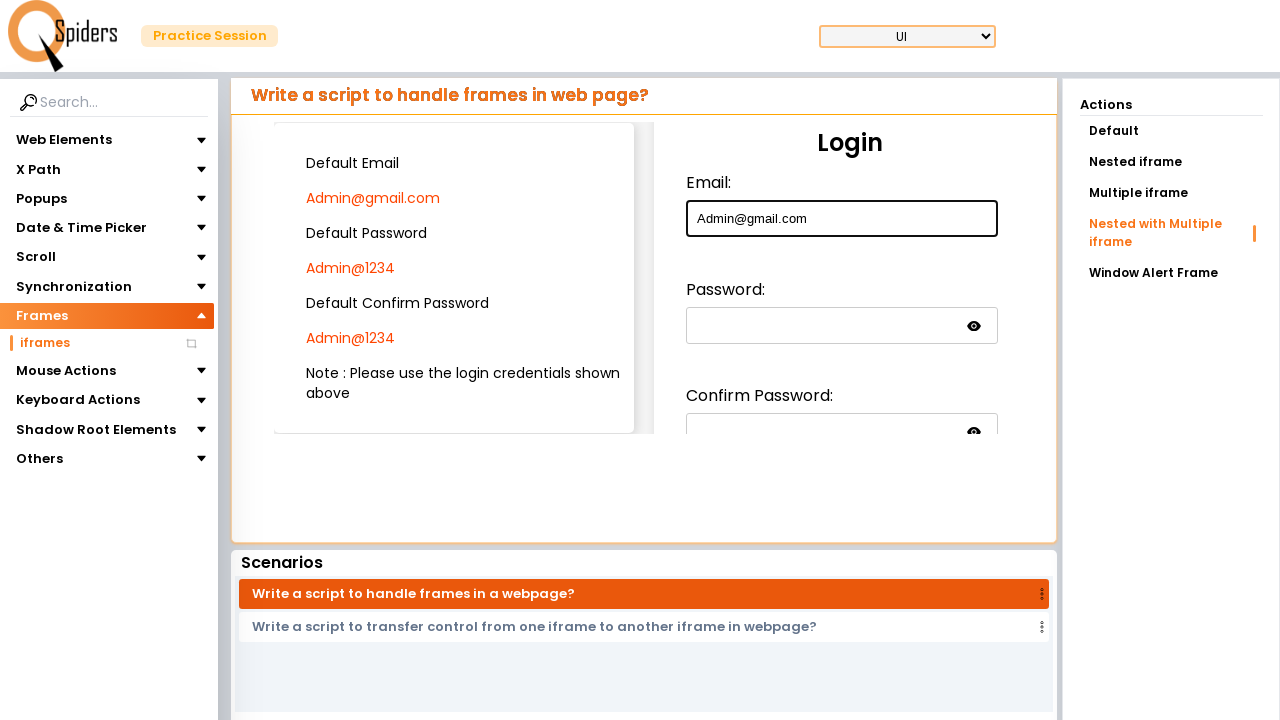

Filled password field with 'Admin@1234' on iframe >> nth=0 >> internal:control=enter-frame >> iframe >> nth=0 >> internal:c
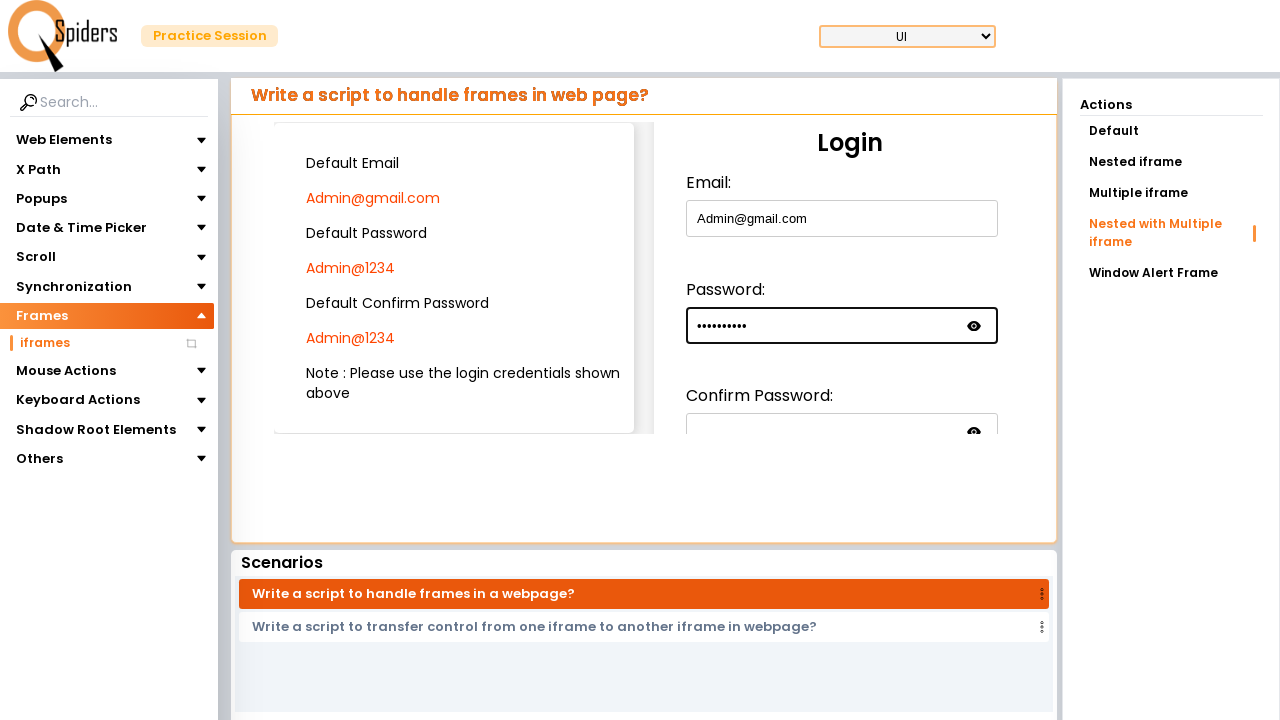

Located confirm password iframe (third nested frame)
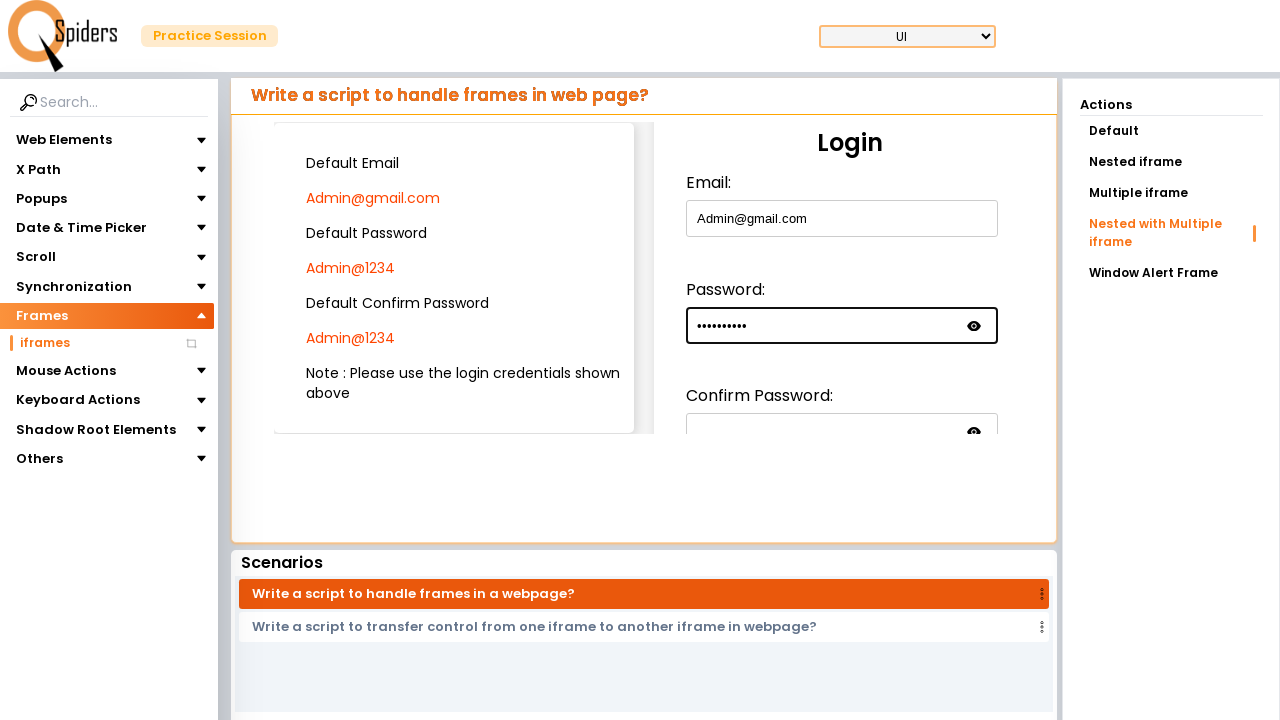

Filled confirm password field with 'Admin@1234' on iframe >> nth=0 >> internal:control=enter-frame >> iframe >> nth=0 >> internal:c
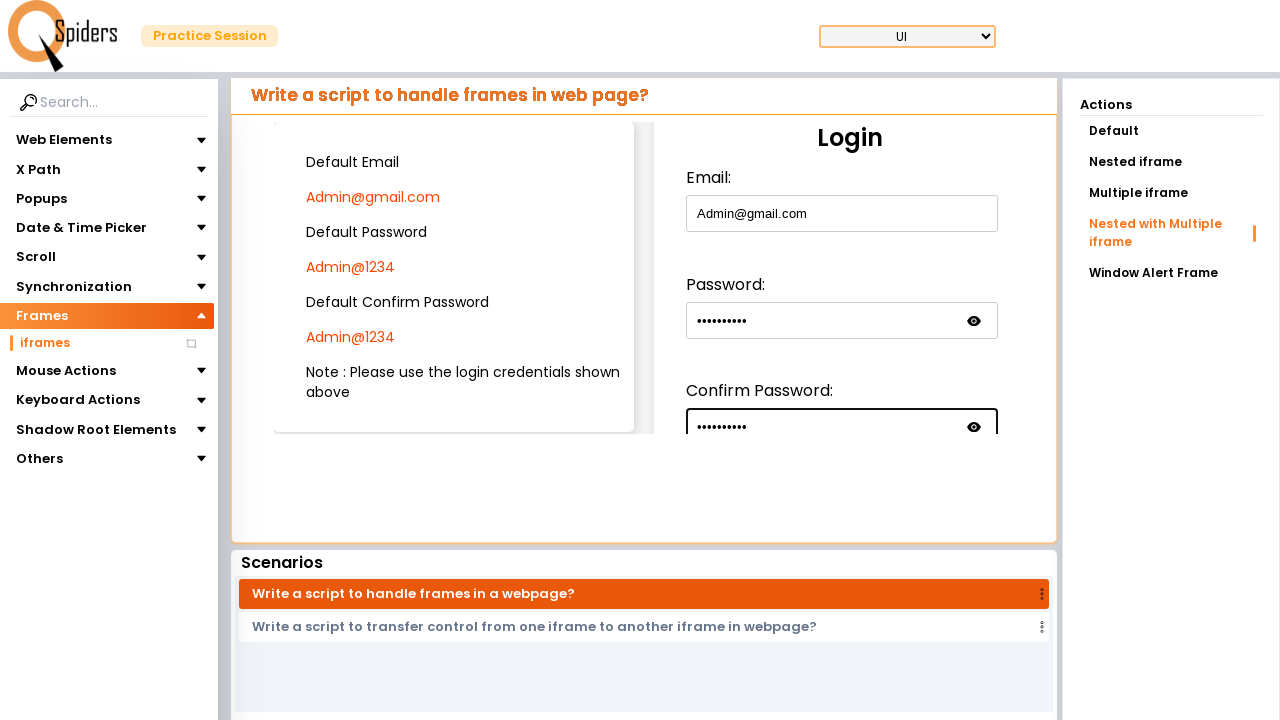

Located submit button iframe (fourth nested frame)
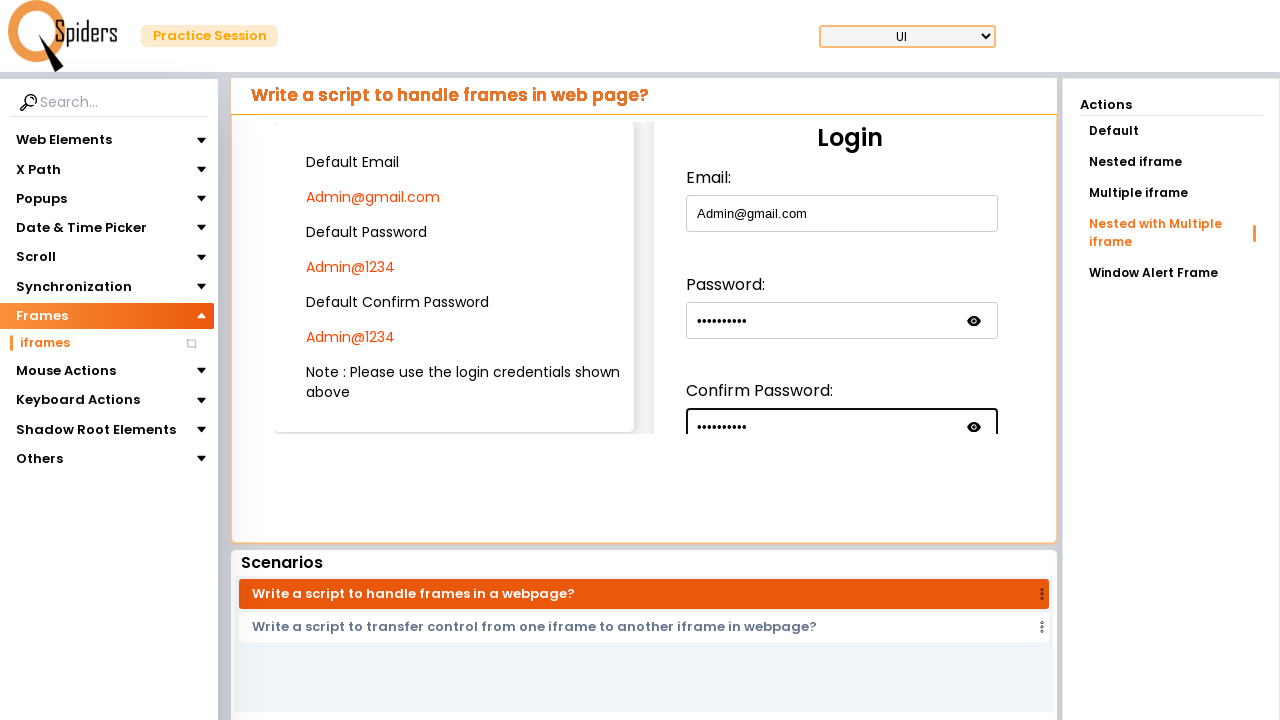

Clicked submit button to complete form submission at (726, 355) on iframe >> nth=0 >> internal:control=enter-frame >> iframe >> nth=0 >> internal:c
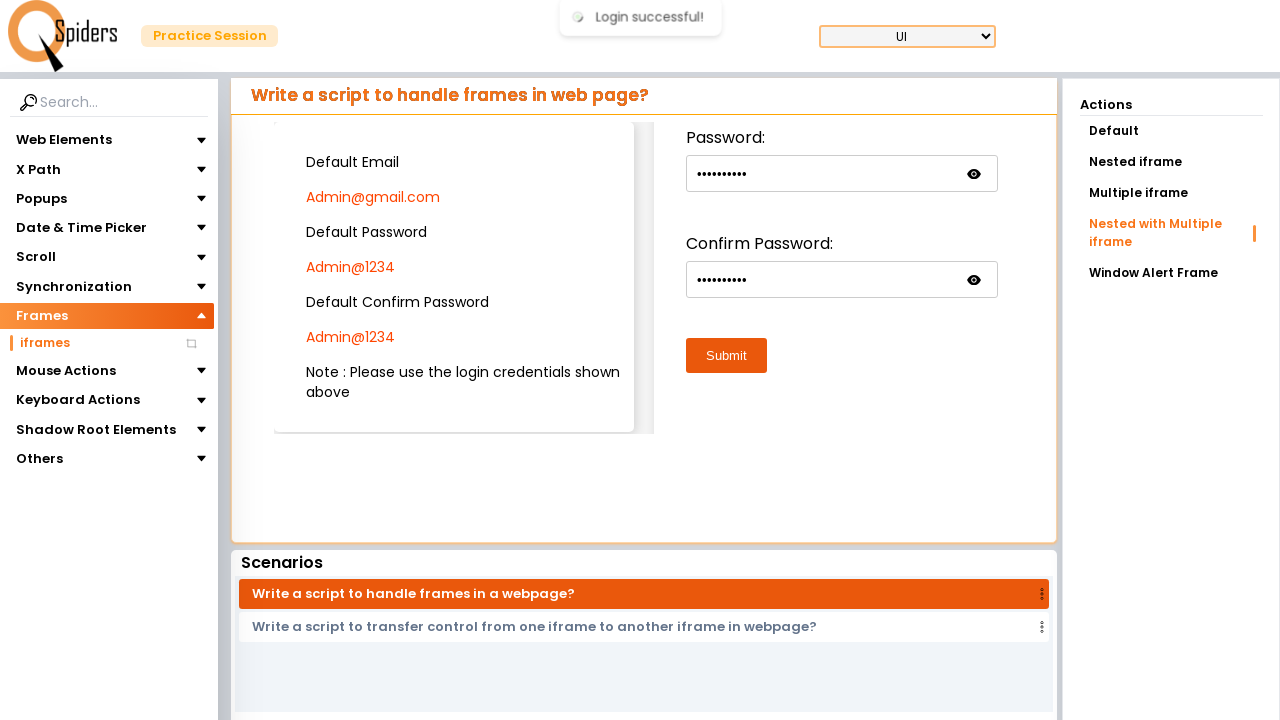

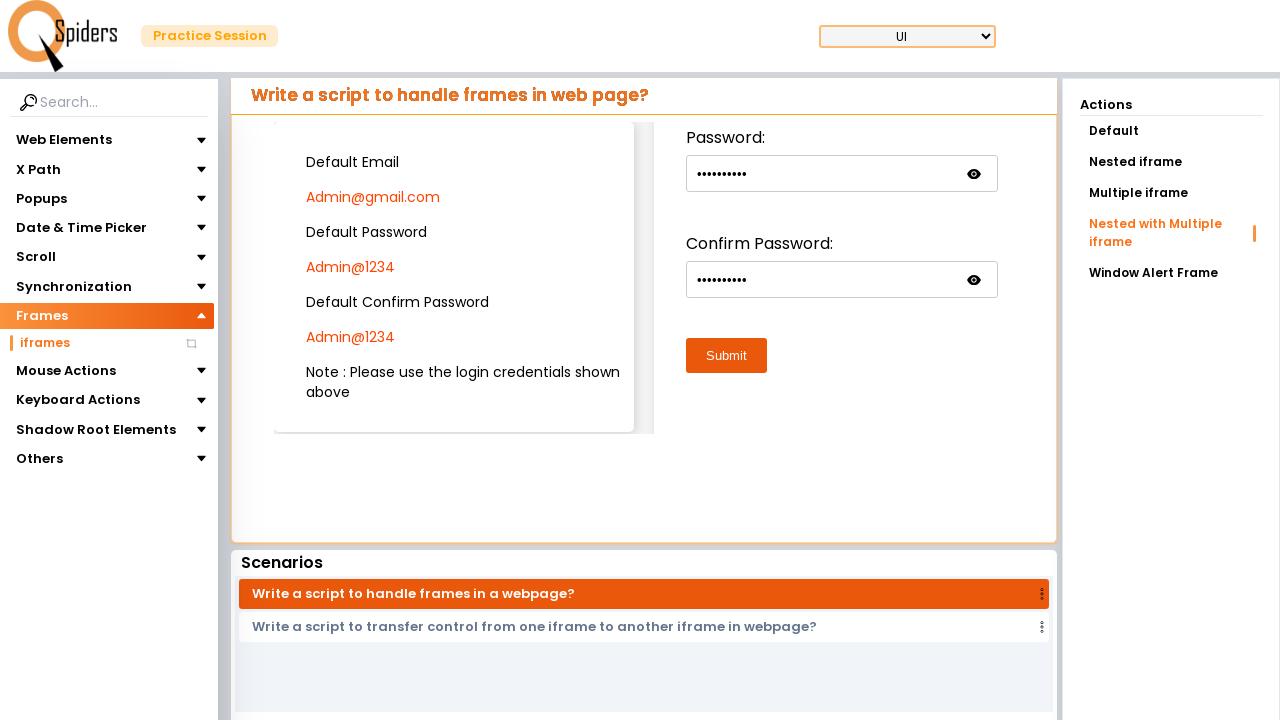